Tests frame handling by interacting with nested iframes, filling text boxes in different frames, and selecting dropdown options within frames

Starting URL: https://www.hyrtutorials.com/p/frames-practice.html

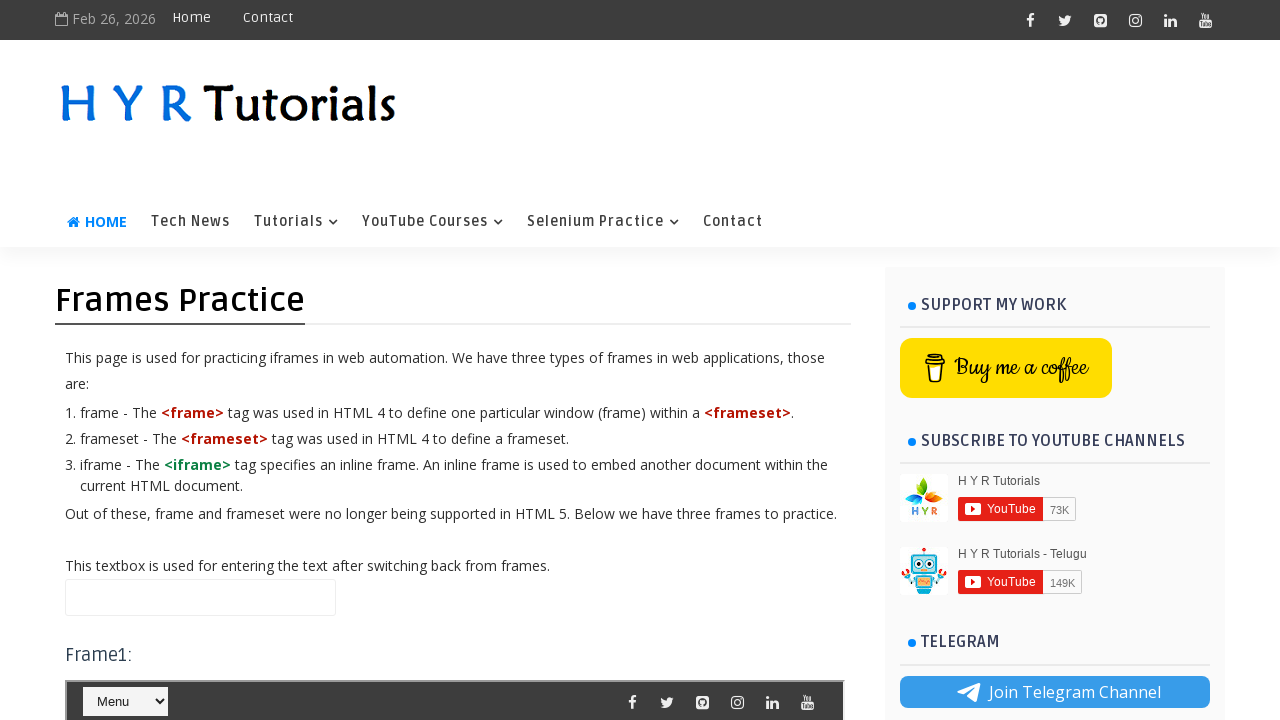

Filled main page text box with 'CloudNaradha' on //input[@class='frmTextBox']
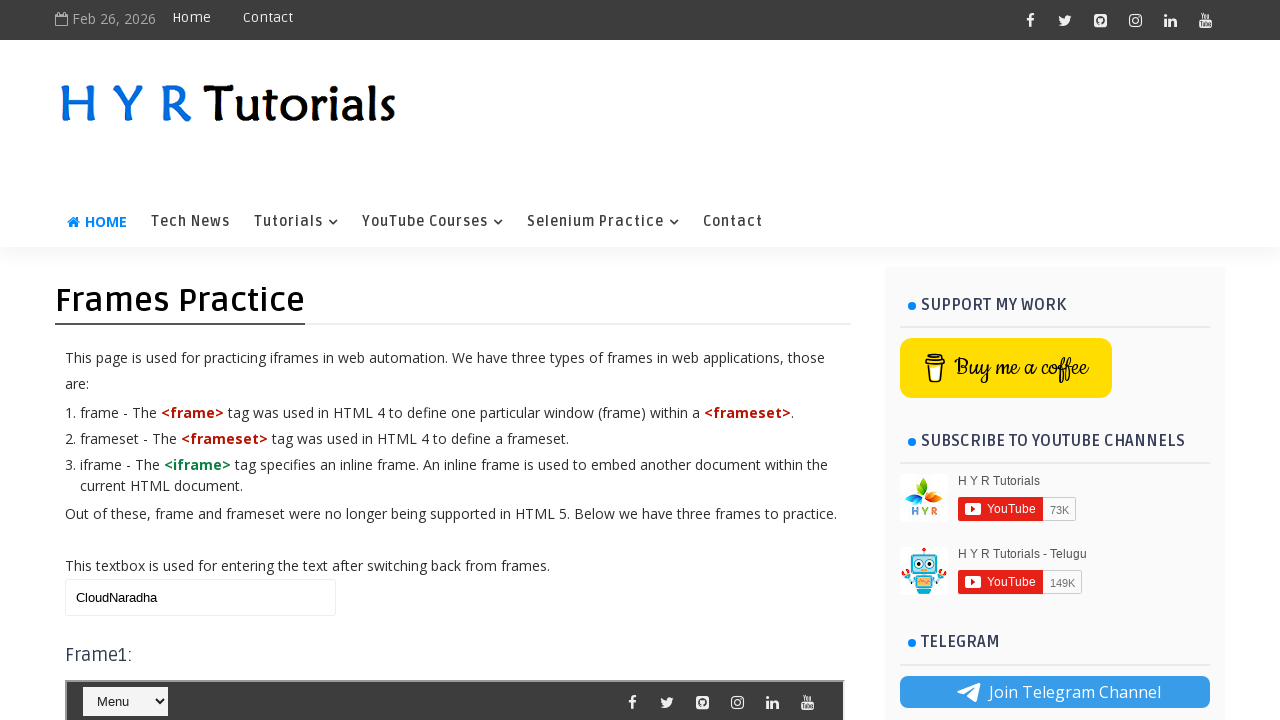

Located frame3 iframe element
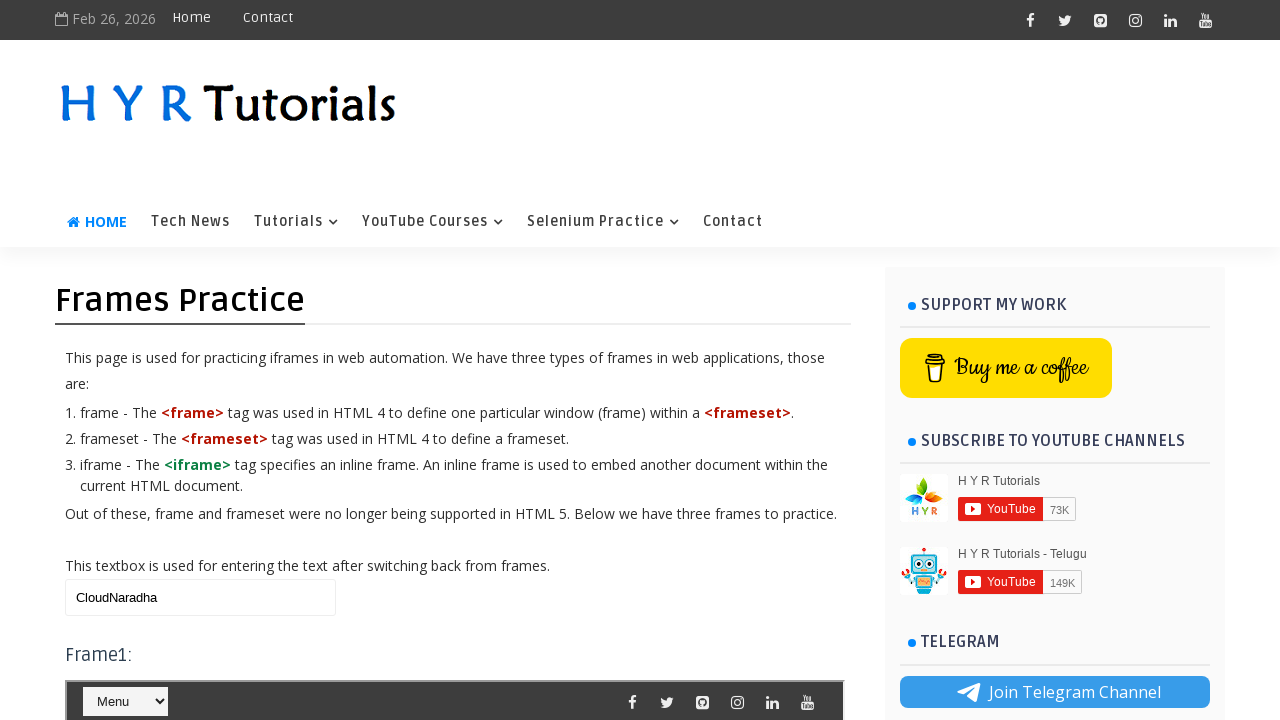

Filled text box in frame3 with 'Testing' on xpath=//iframe[@id='frm3'] >> internal:control=enter-frame >> xpath=//input[@cla
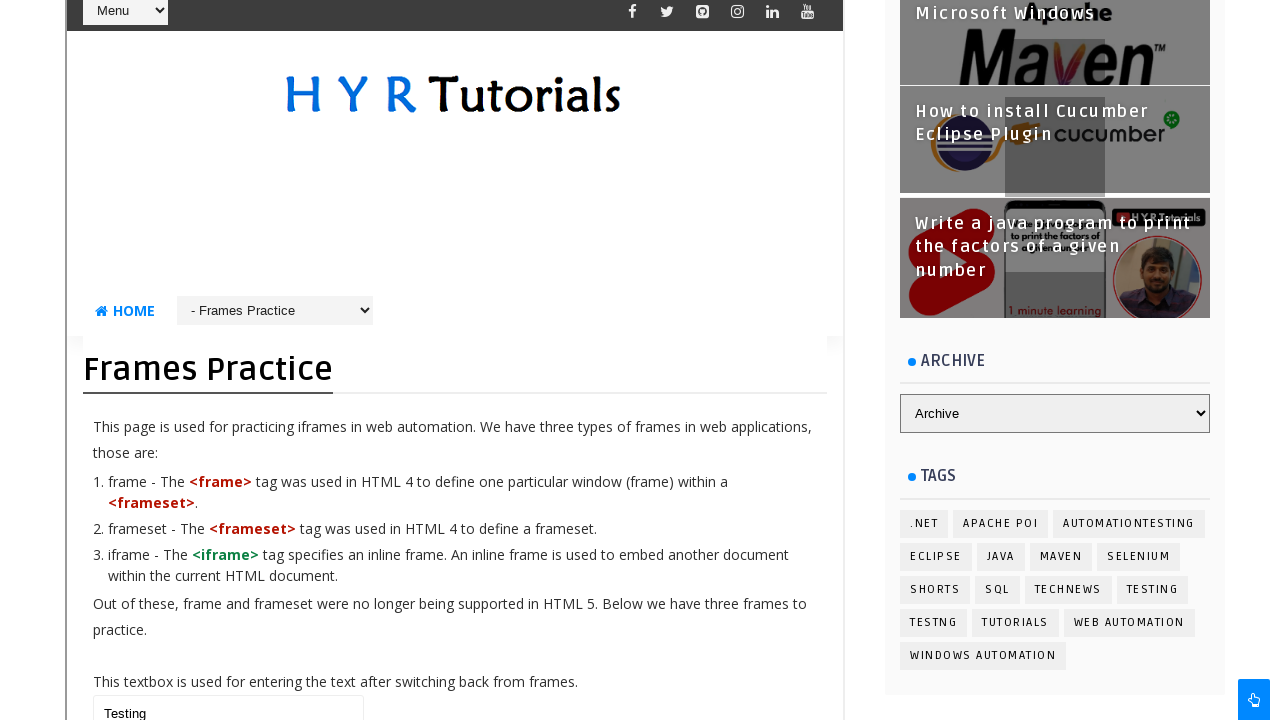

Located nested frame1 inside frame3
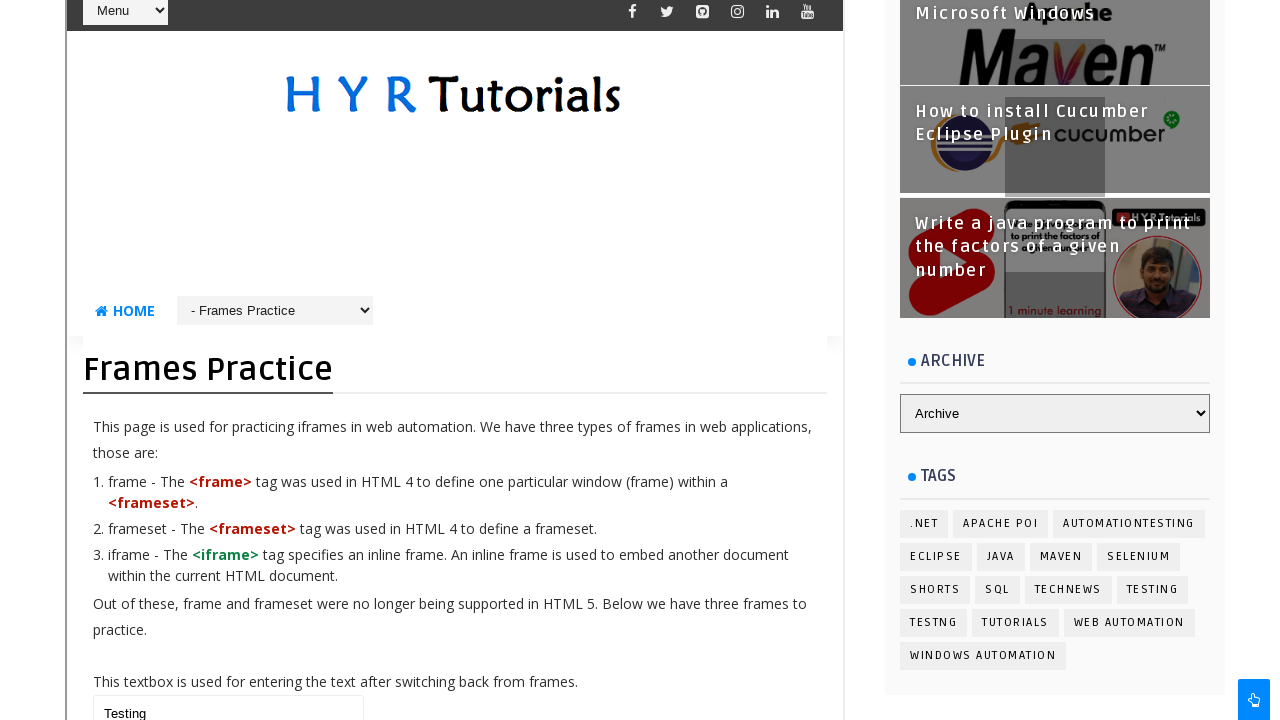

Selected 'Tutorials' option from dropdown in nested frame1 on xpath=//iframe[@id='frm3'] >> internal:control=enter-frame >> xpath=//iframe[@id
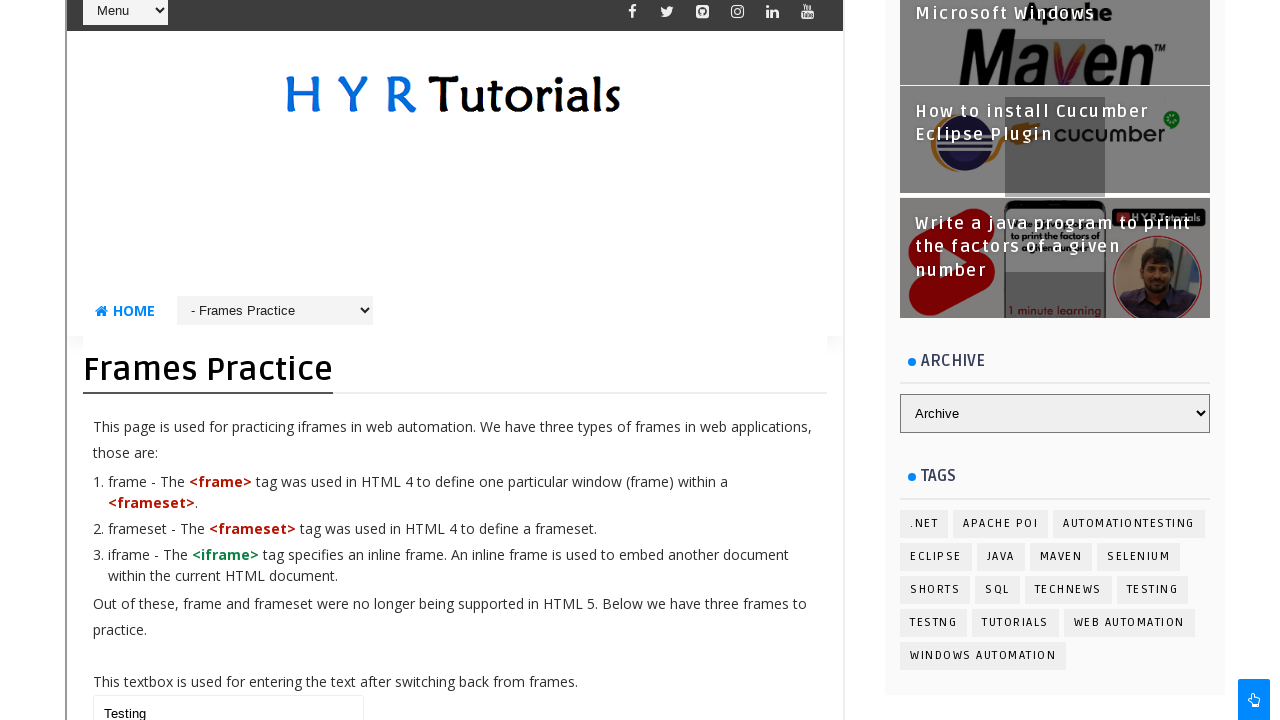

Cleared text box in frame3 on xpath=//iframe[@id='frm3'] >> internal:control=enter-frame >> xpath=//input[@cla
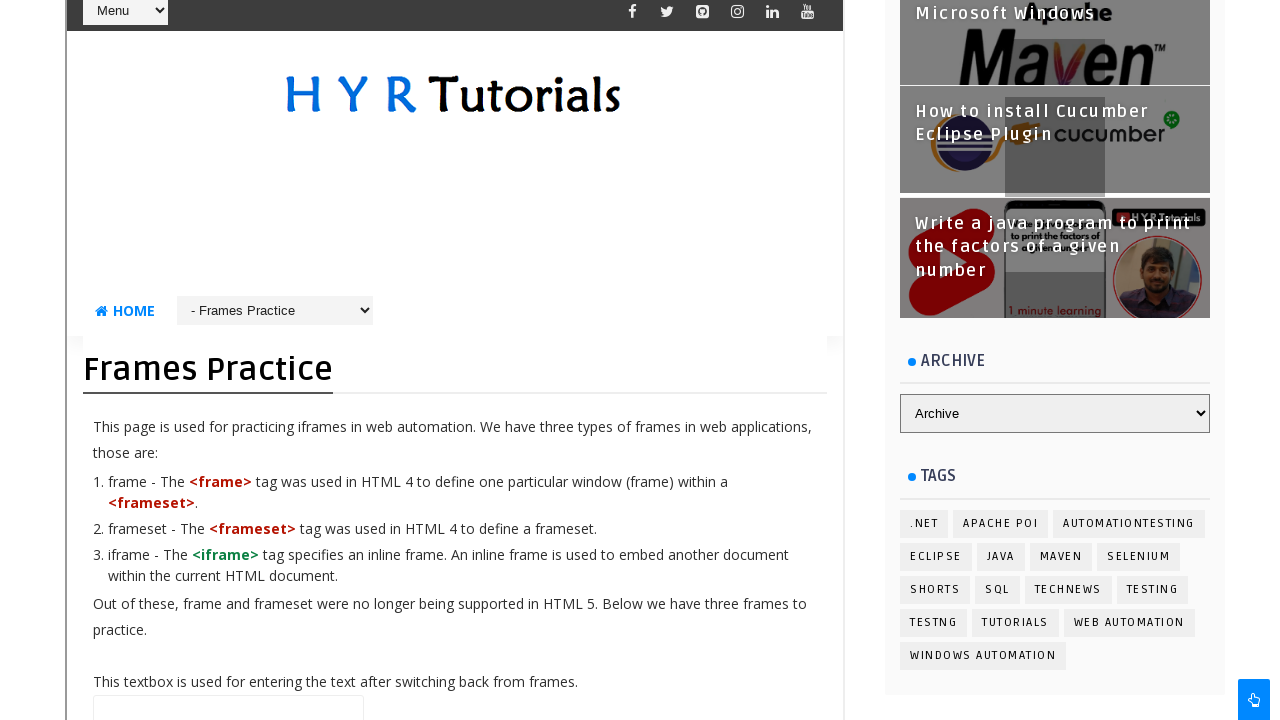

Filled text box in frame3 with 'Testing Training' on xpath=//iframe[@id='frm3'] >> internal:control=enter-frame >> xpath=//input[@cla
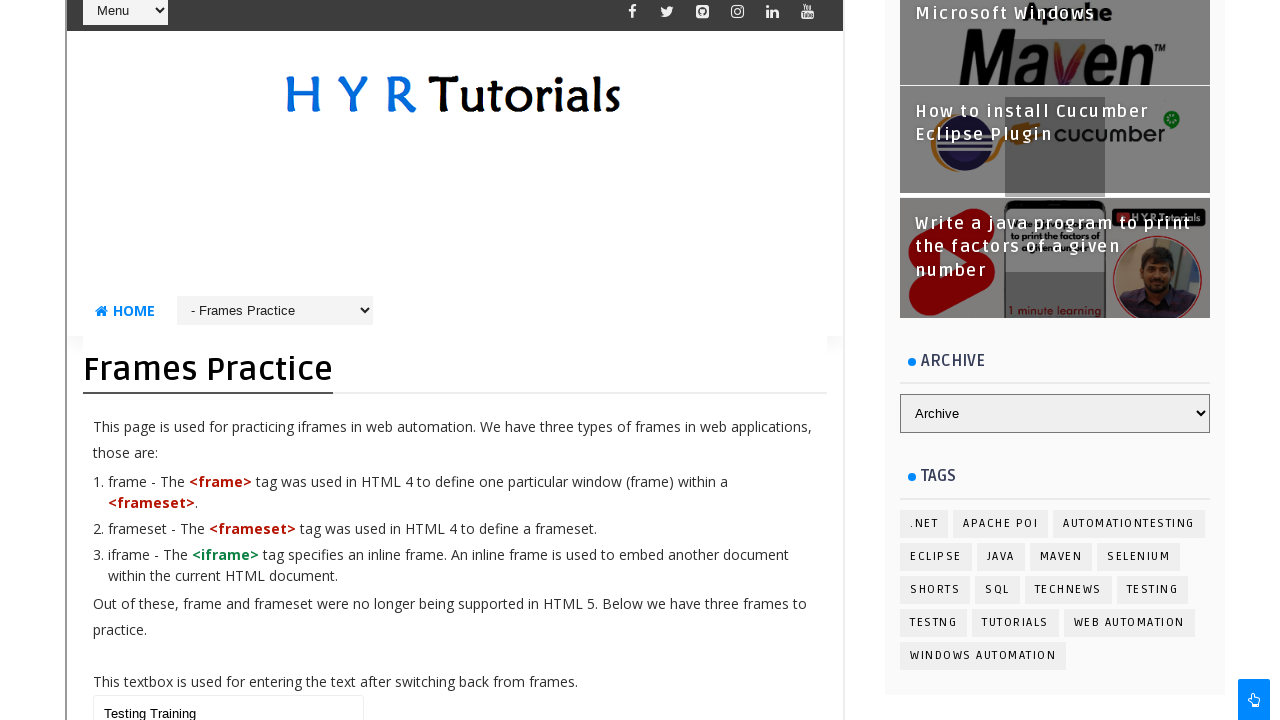

Filled main page text box with 'Cloud Naradha Testing' on //input[@class='frmTextBox']
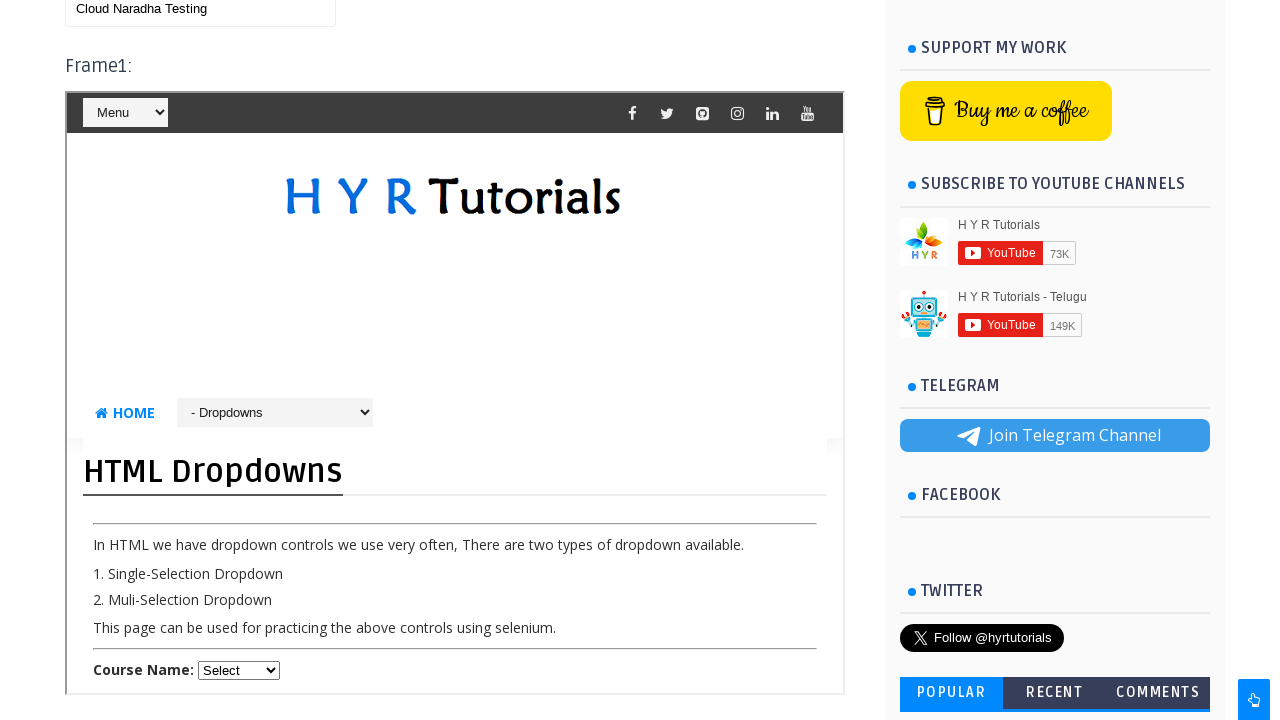

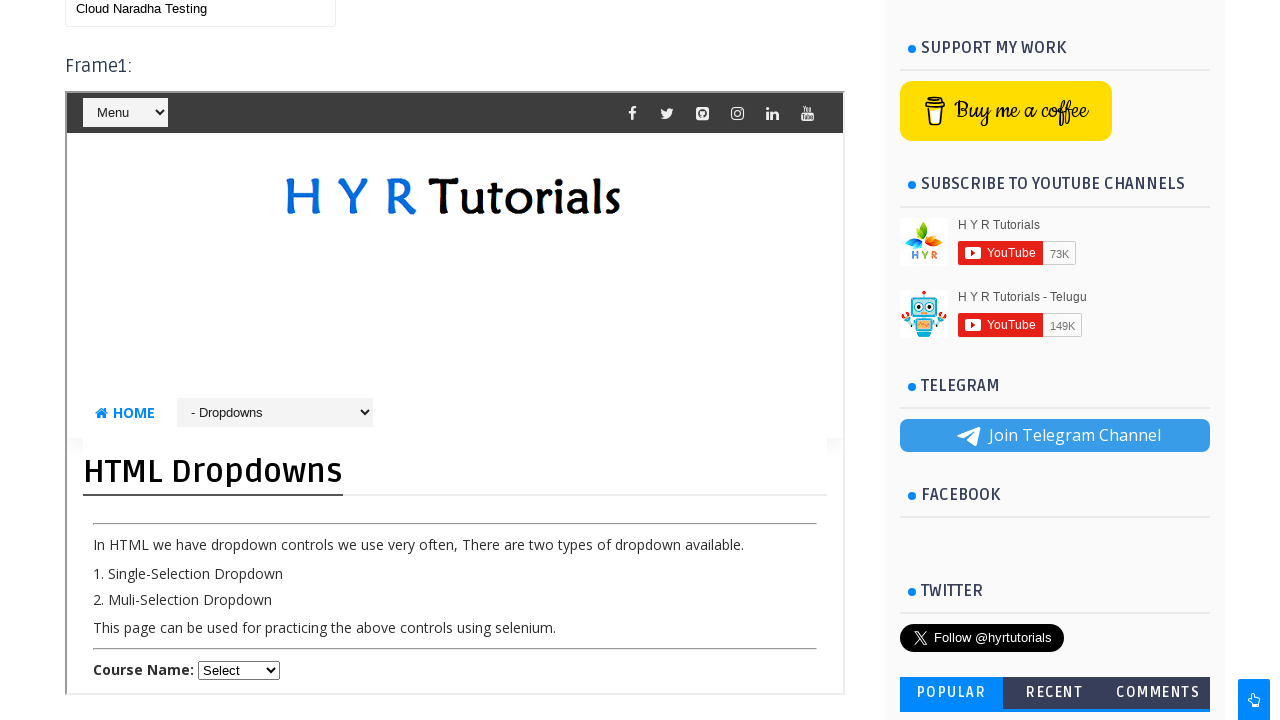